Tests injecting jQuery and jQuery Growl library into a page, then displays notification messages using JavaScript execution to demonstrate in-browser notifications during test execution.

Starting URL: http://the-internet.herokuapp.com

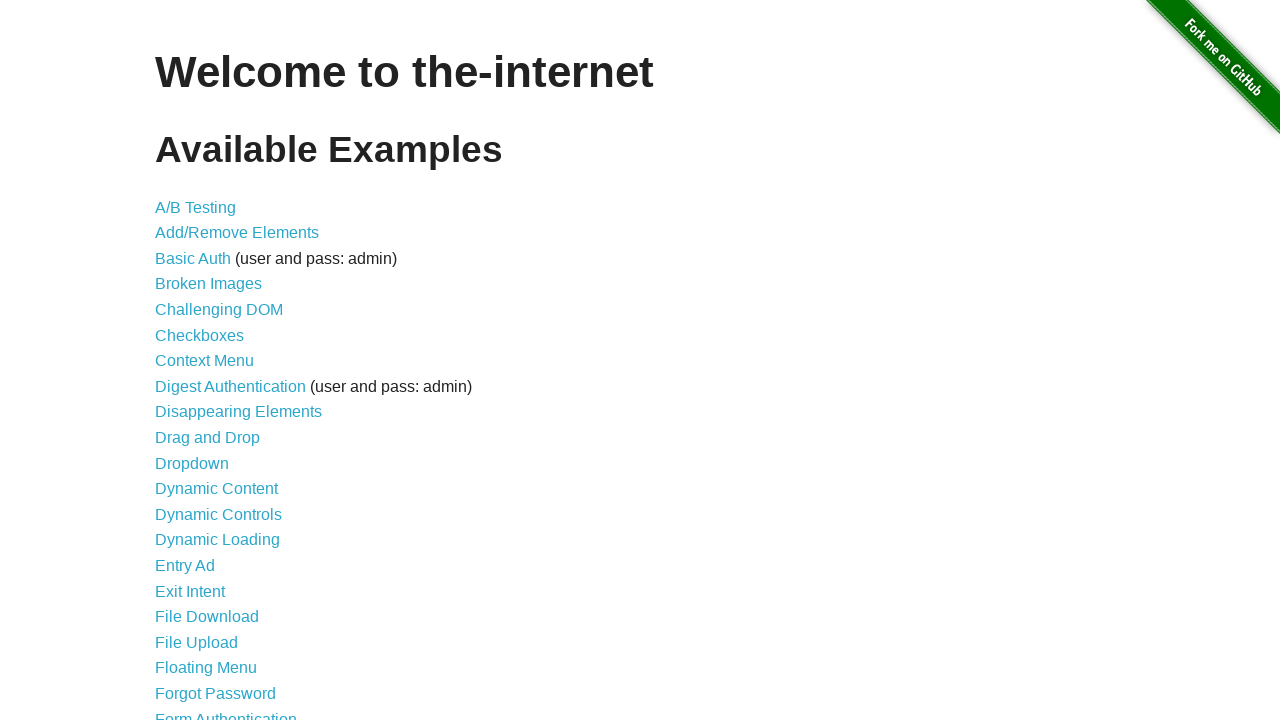

Injected jQuery library into page if not already present
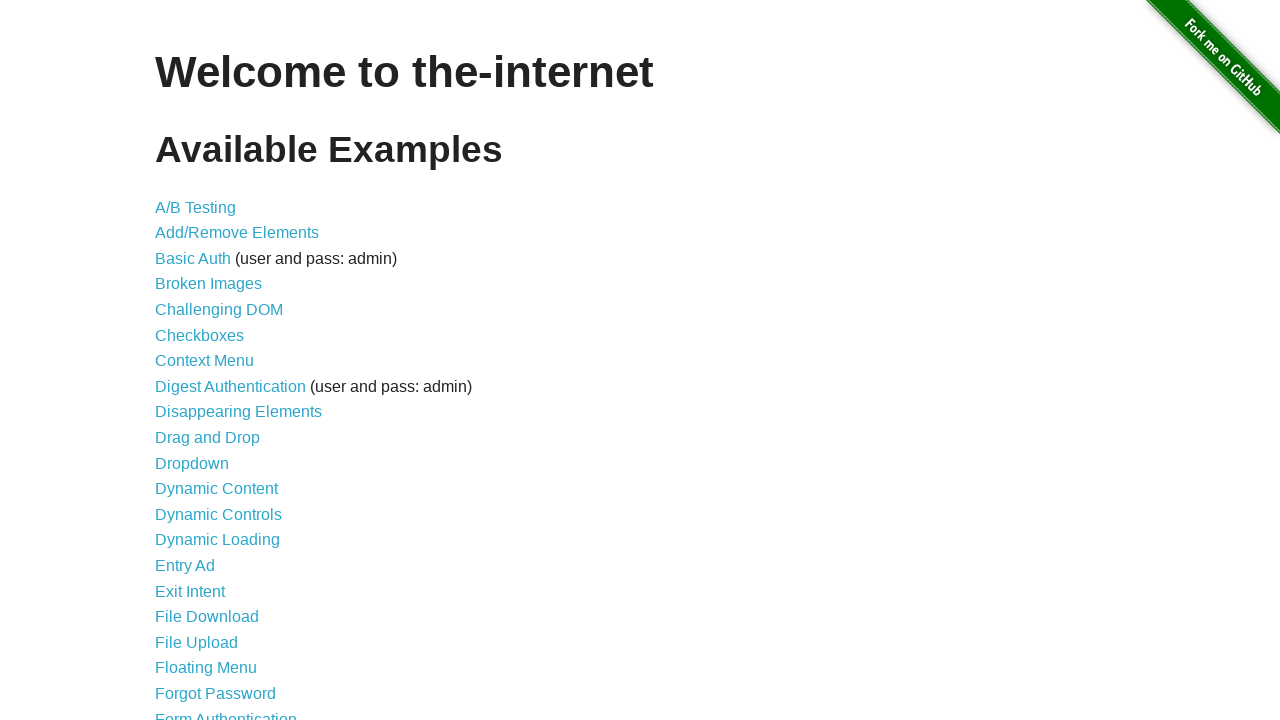

Waited for jQuery to load and become available
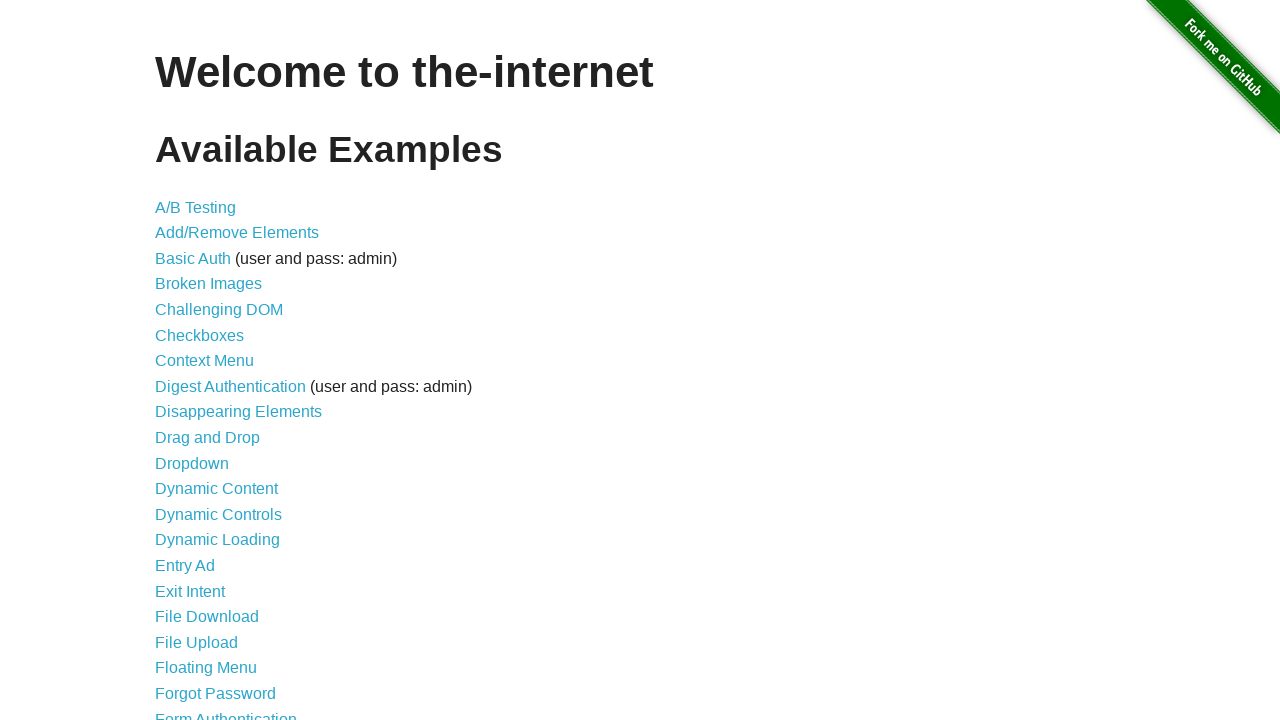

Injected jQuery Growl library script into page
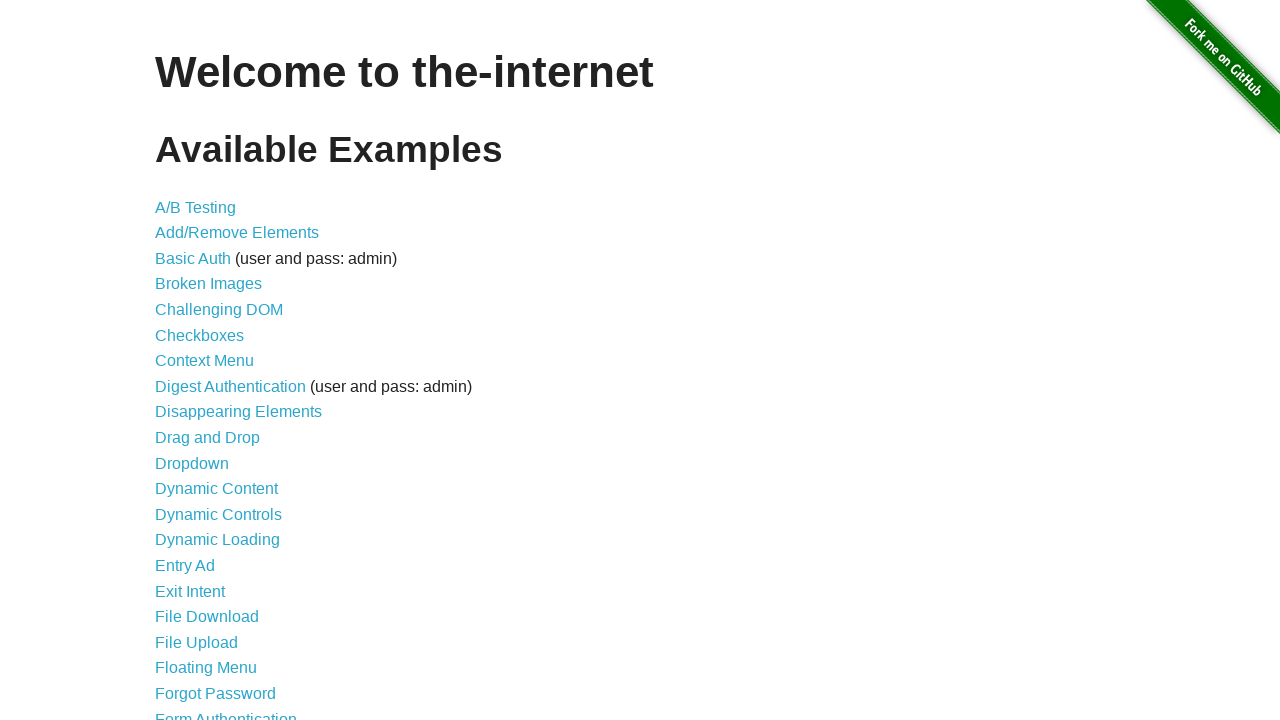

Added jQuery Growl CSS stylesheet to page head
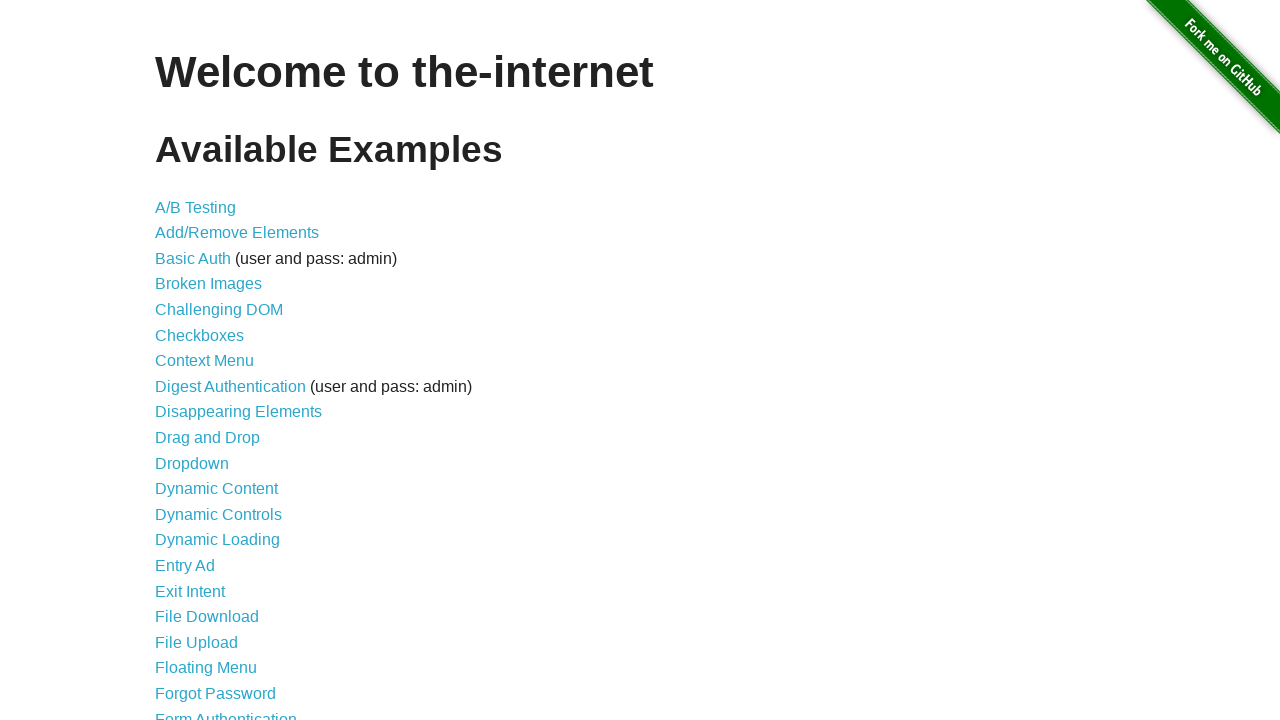

Waited for jQuery Growl function to be available
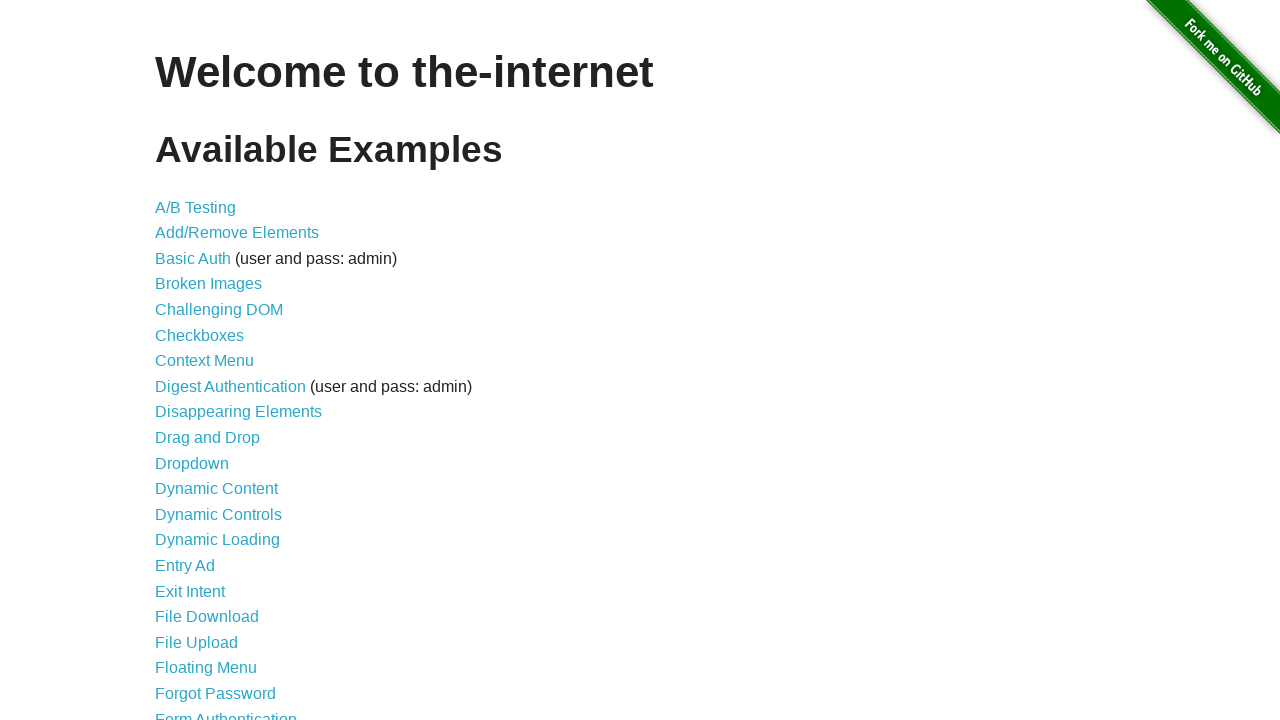

Displayed GET notification message using jQuery Growl
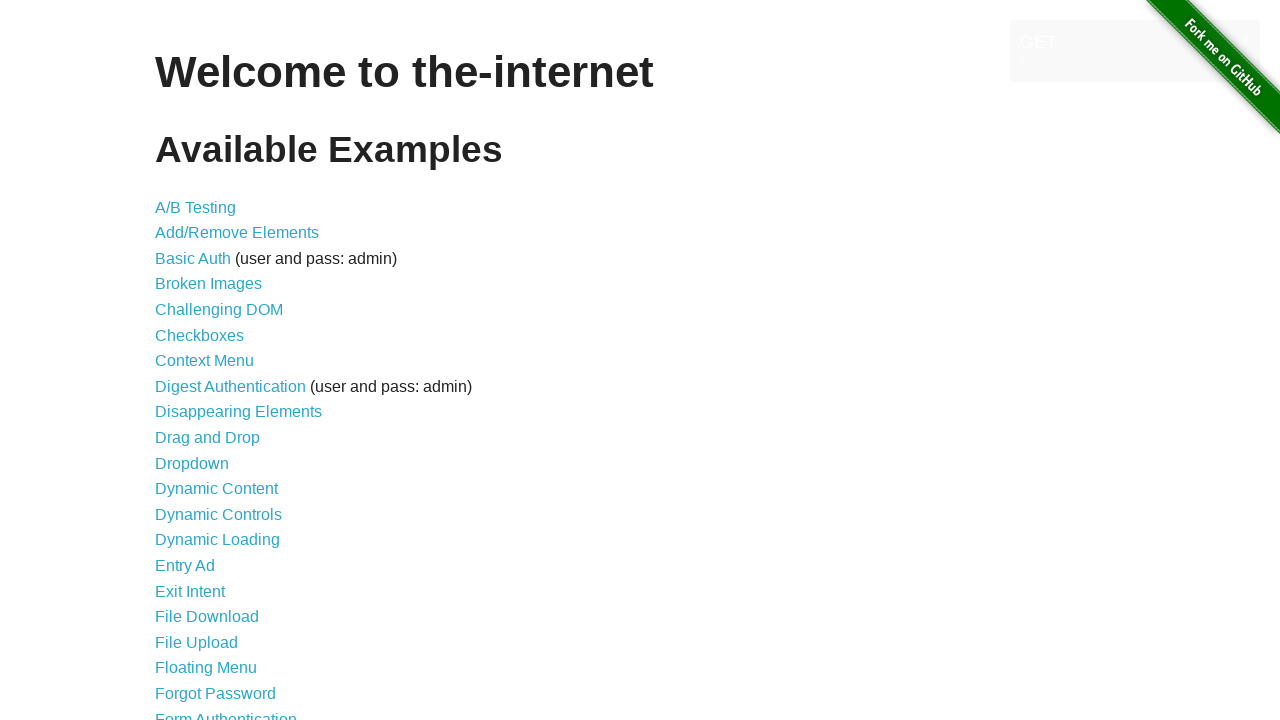

Displayed error notification message using jQuery Growl
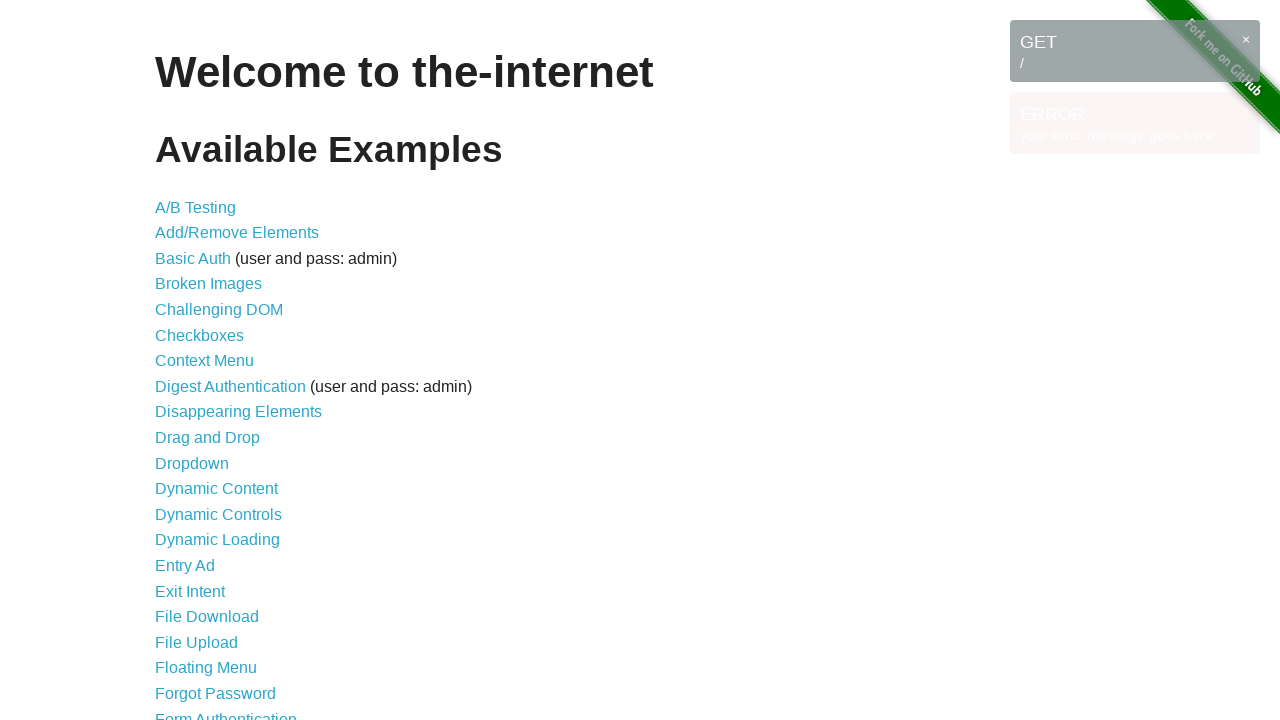

Displayed notice notification message using jQuery Growl
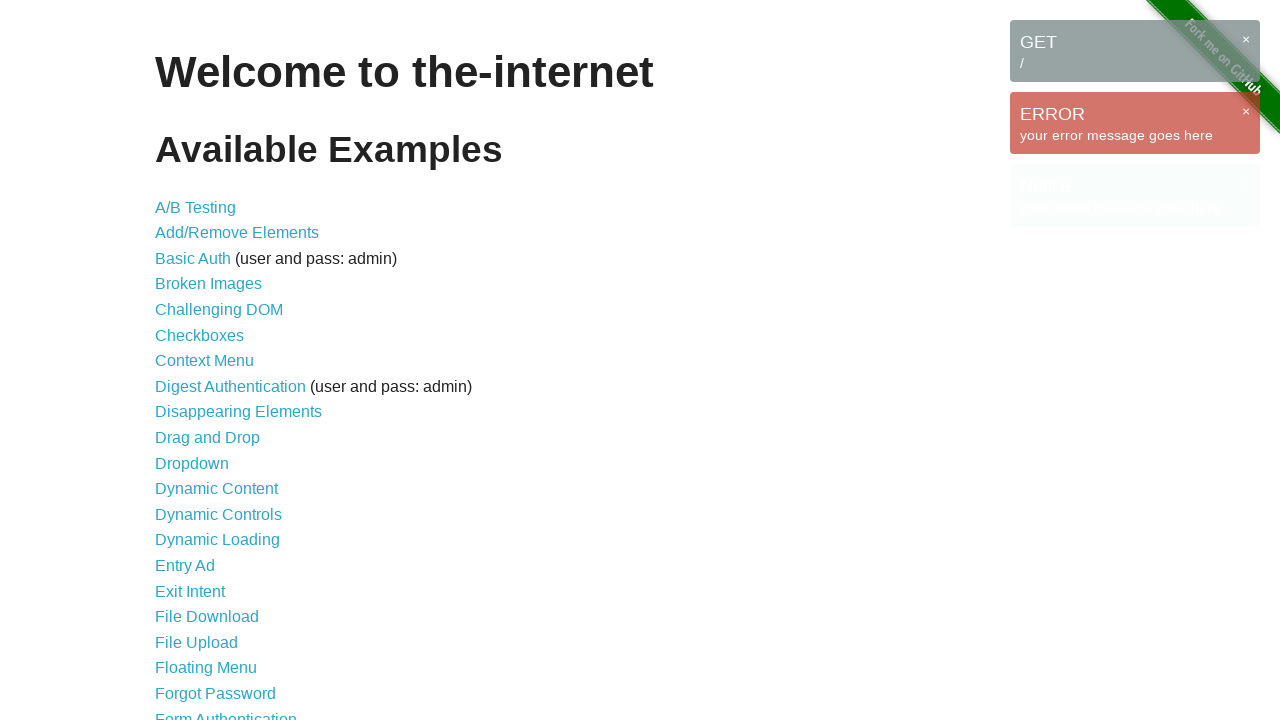

Displayed warning notification message using jQuery Growl
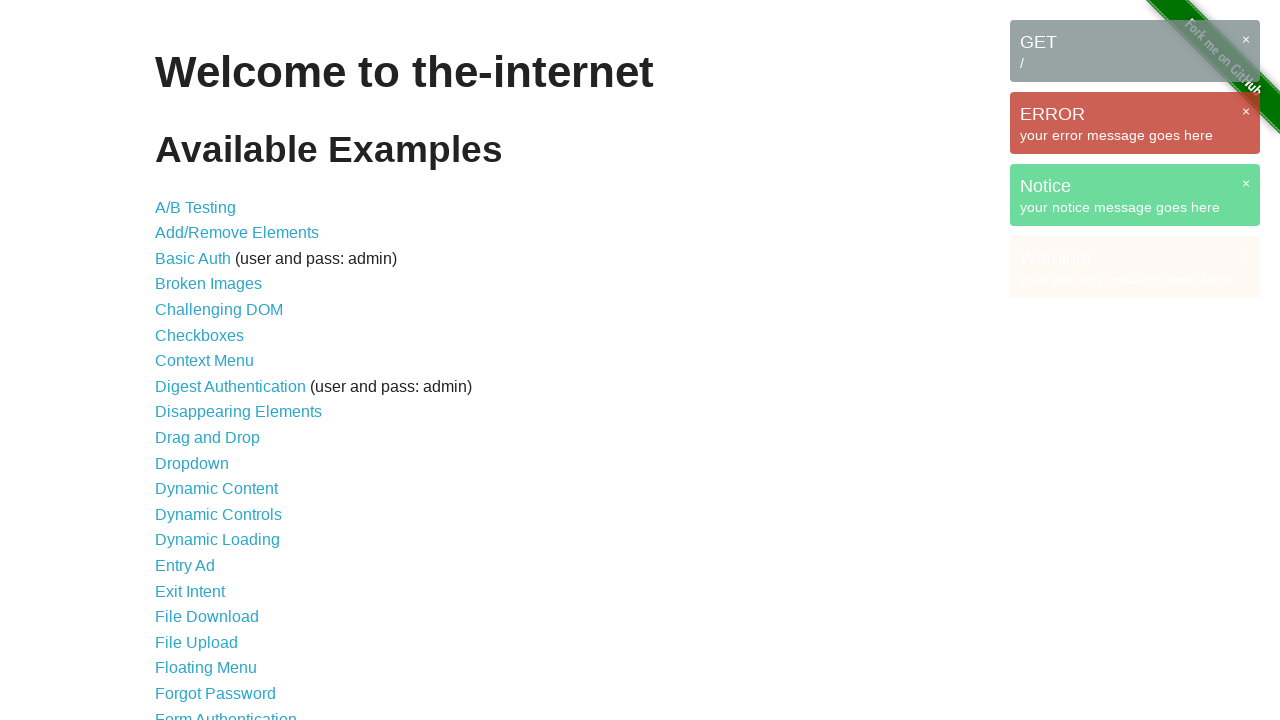

Verified growl notification messages appeared on page
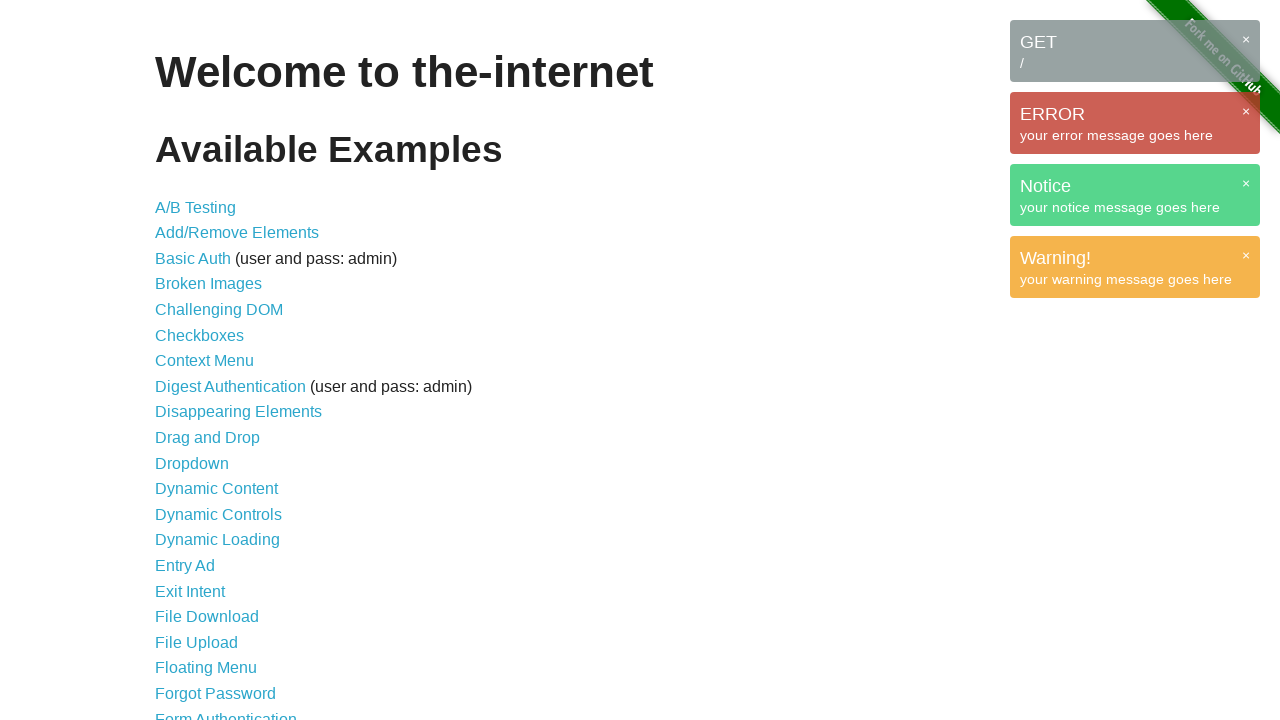

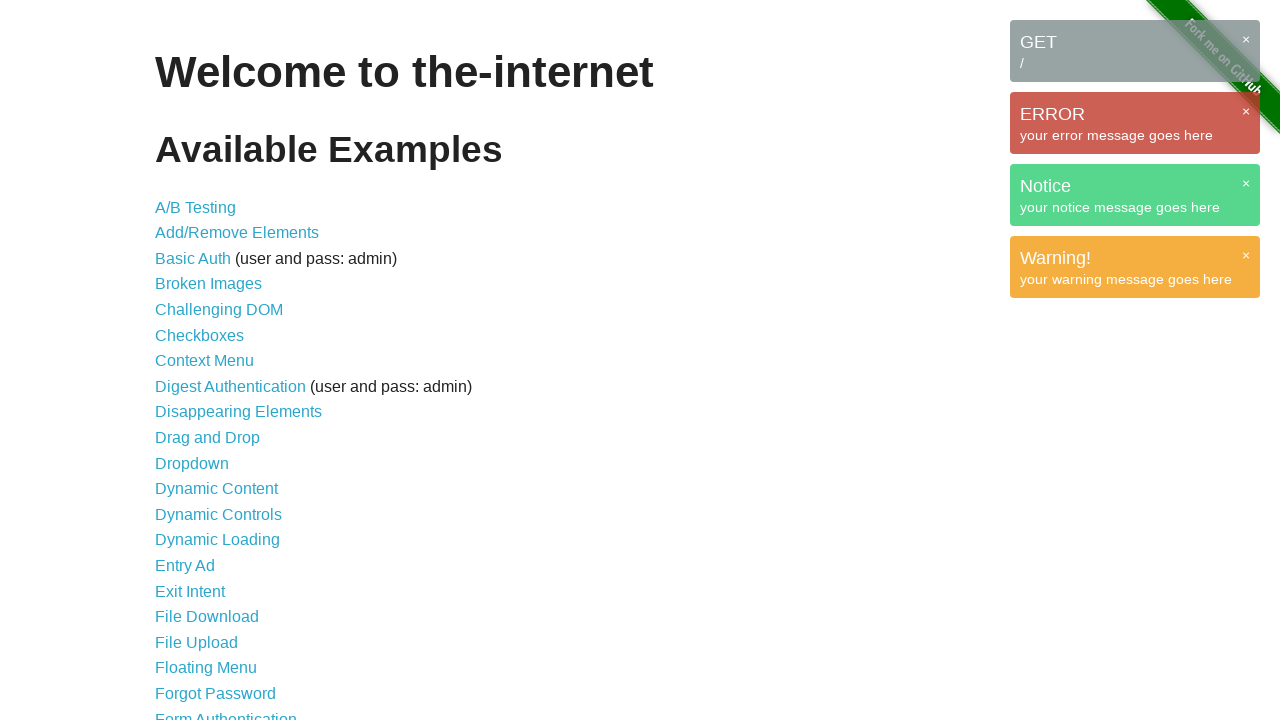